Tests an e-commerce shopping cart flow by adding multiple products to cart, applying a promo code, and verifying the promo message

Starting URL: https://rahulshettyacademy.com/seleniumPractise/#/

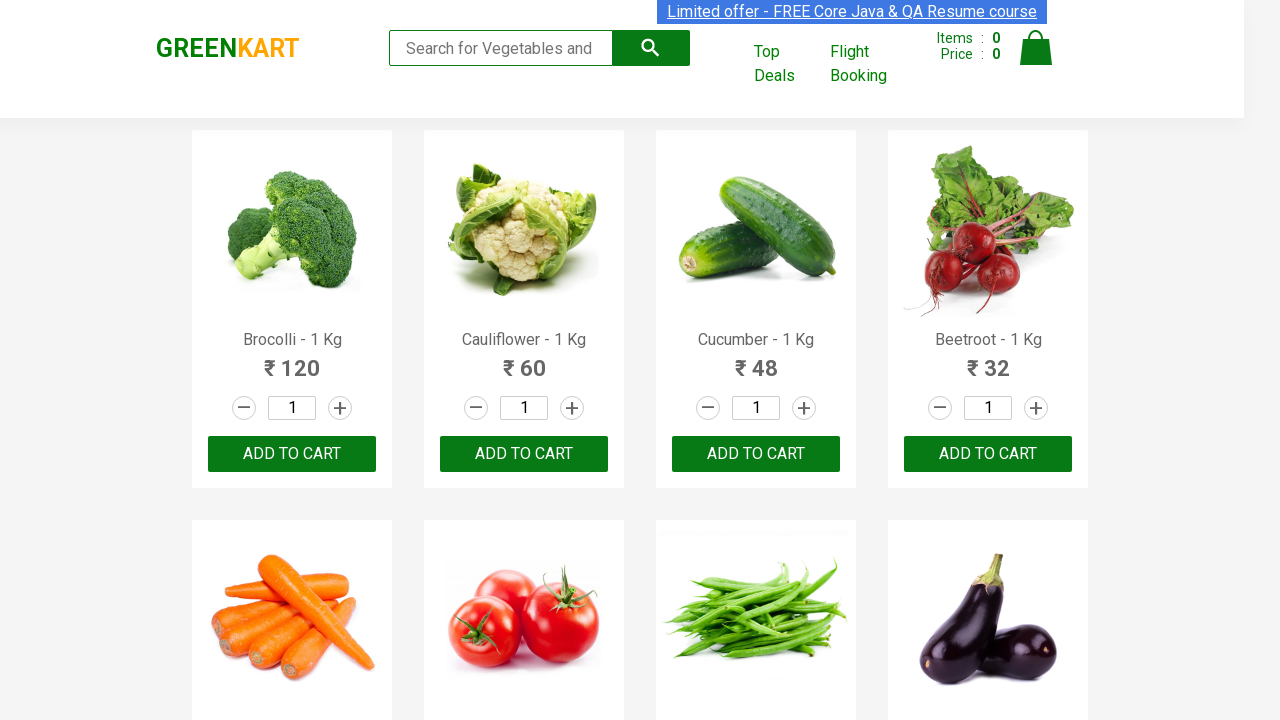

Retrieved all product names from the page
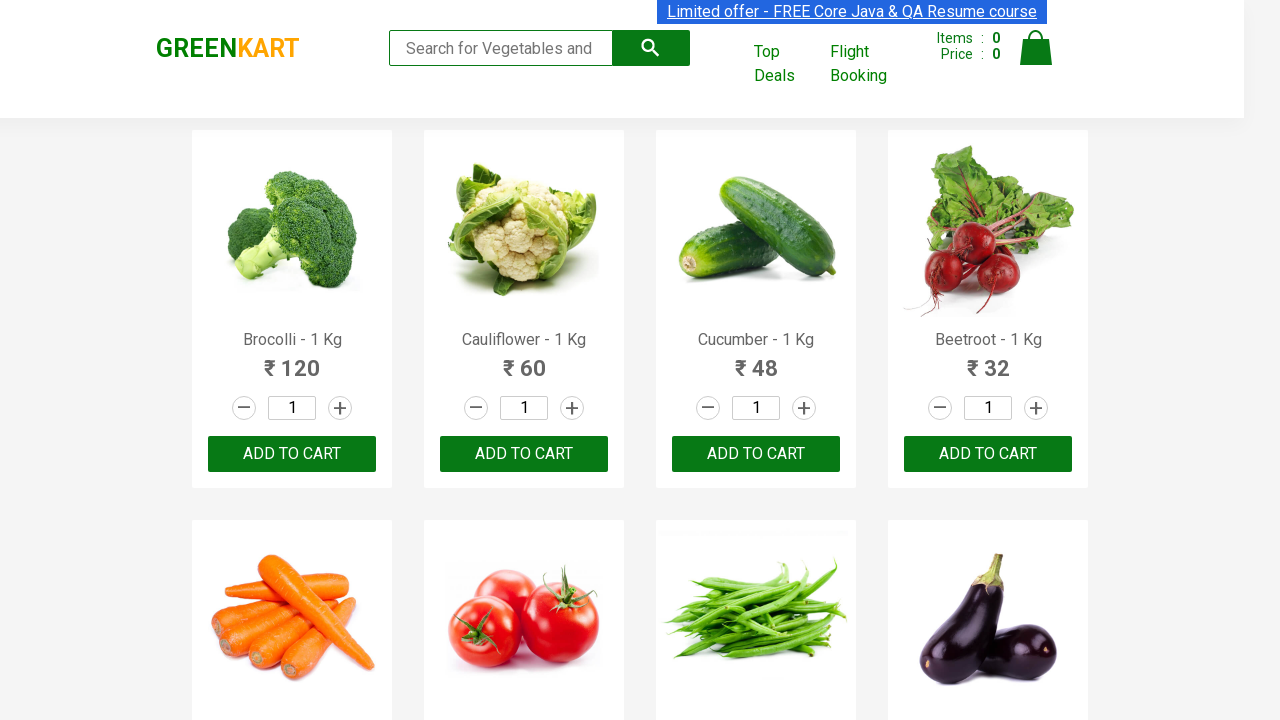

Added Brocolli to cart at (292, 454) on xpath=//div[@class='product-action']//button >> nth=0
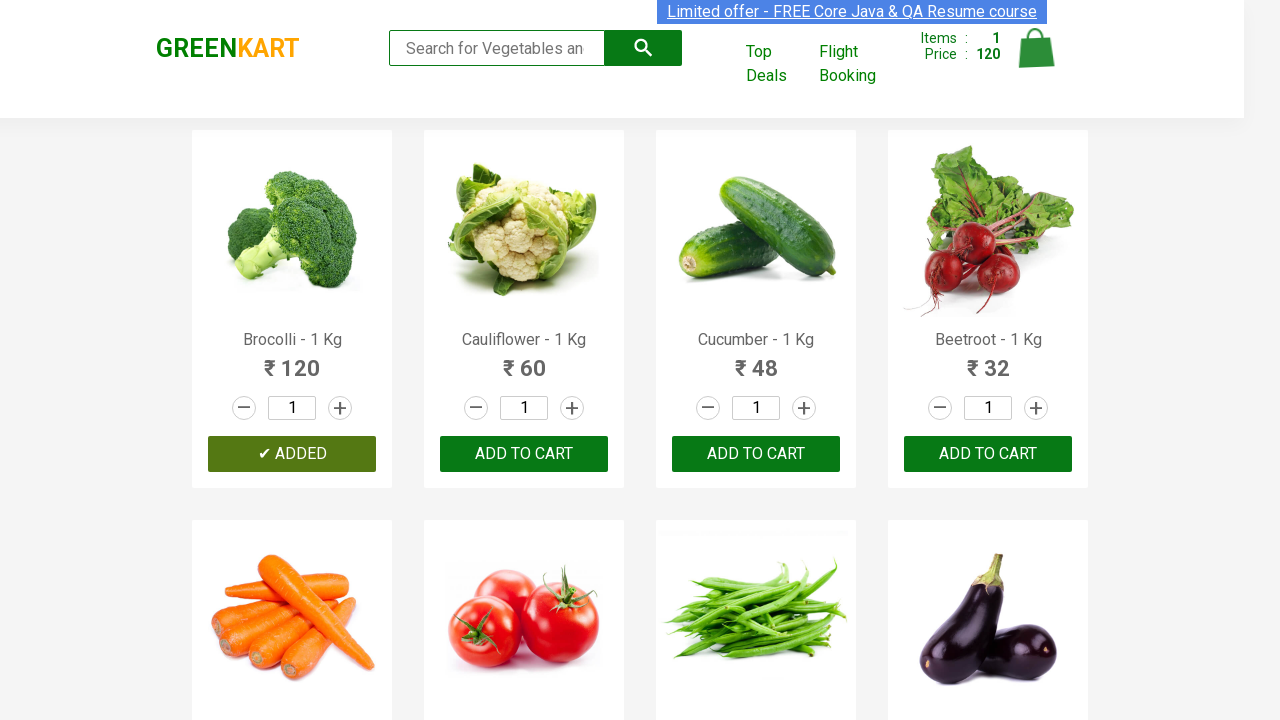

Added Cucumber to cart at (756, 454) on xpath=//div[@class='product-action']//button >> nth=2
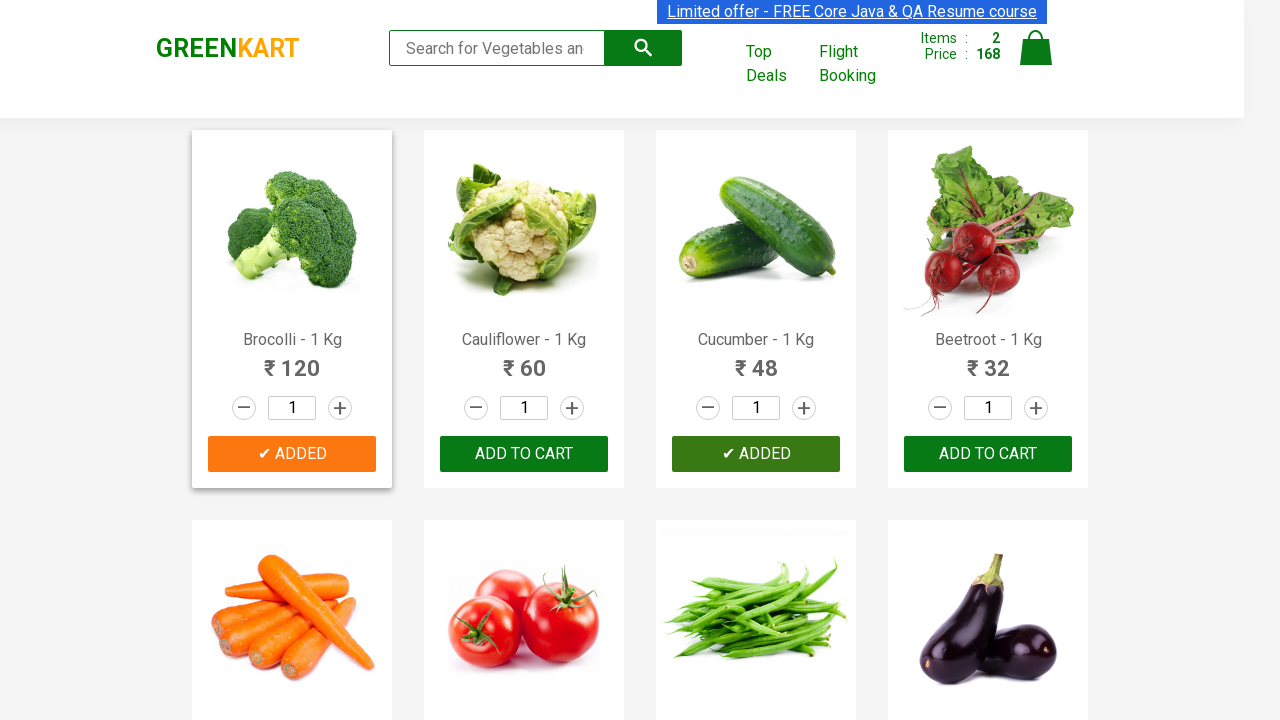

Added Tomato to cart at (524, 360) on xpath=//div[@class='product-action']//button >> nth=5
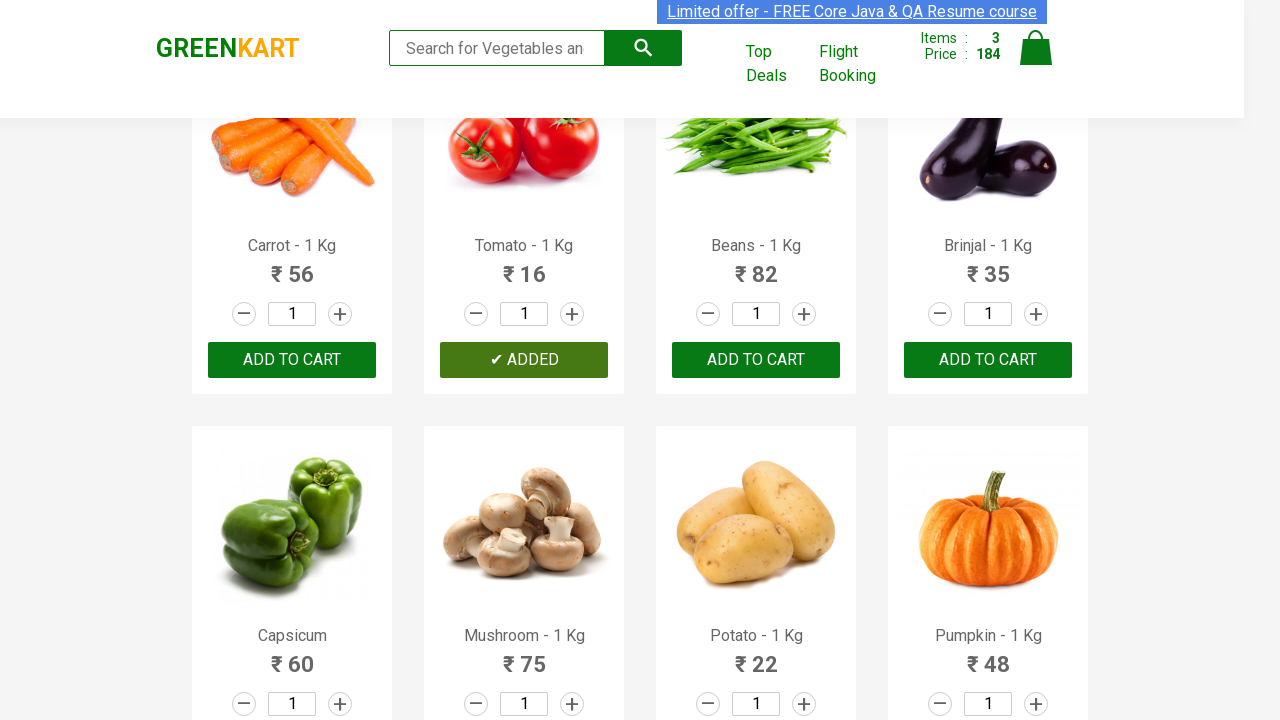

Added Beans to cart at (756, 360) on xpath=//div[@class='product-action']//button >> nth=6
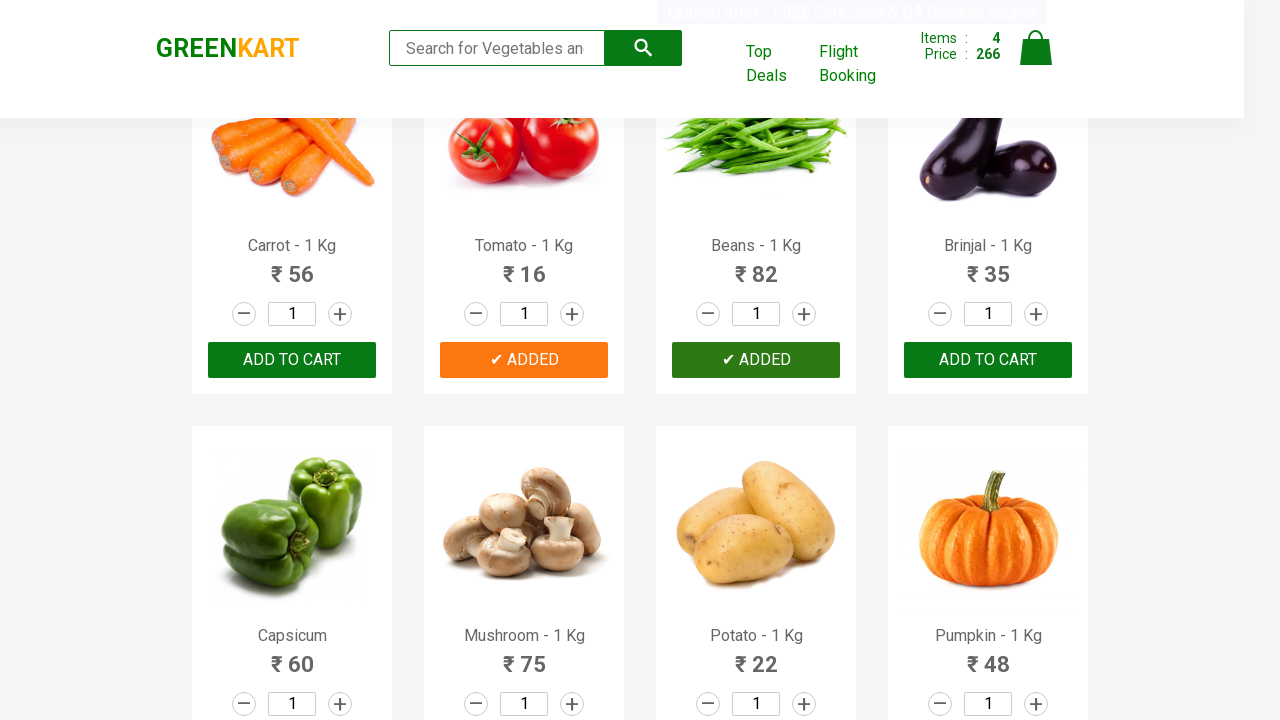

Clicked on cart icon at (1036, 48) on img[alt='Cart']
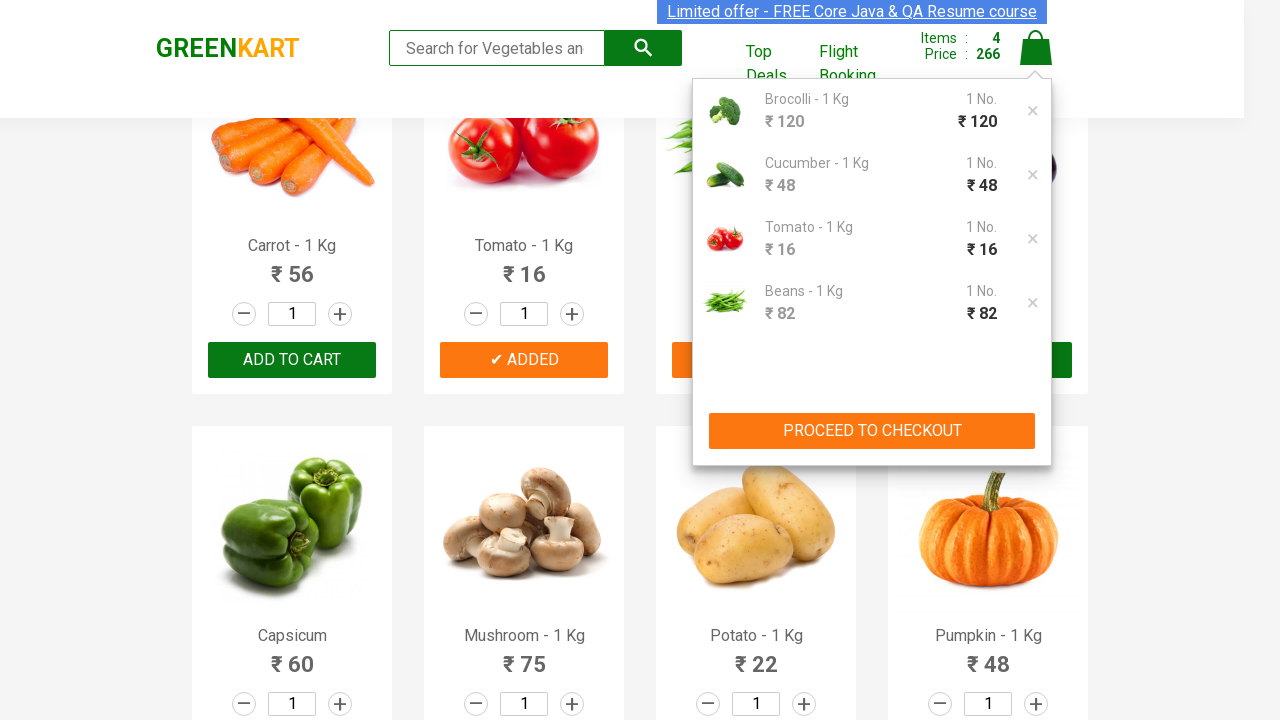

Clicked PROCEED TO CHECKOUT button at (872, 431) on xpath=//div[@class='action-block']//button
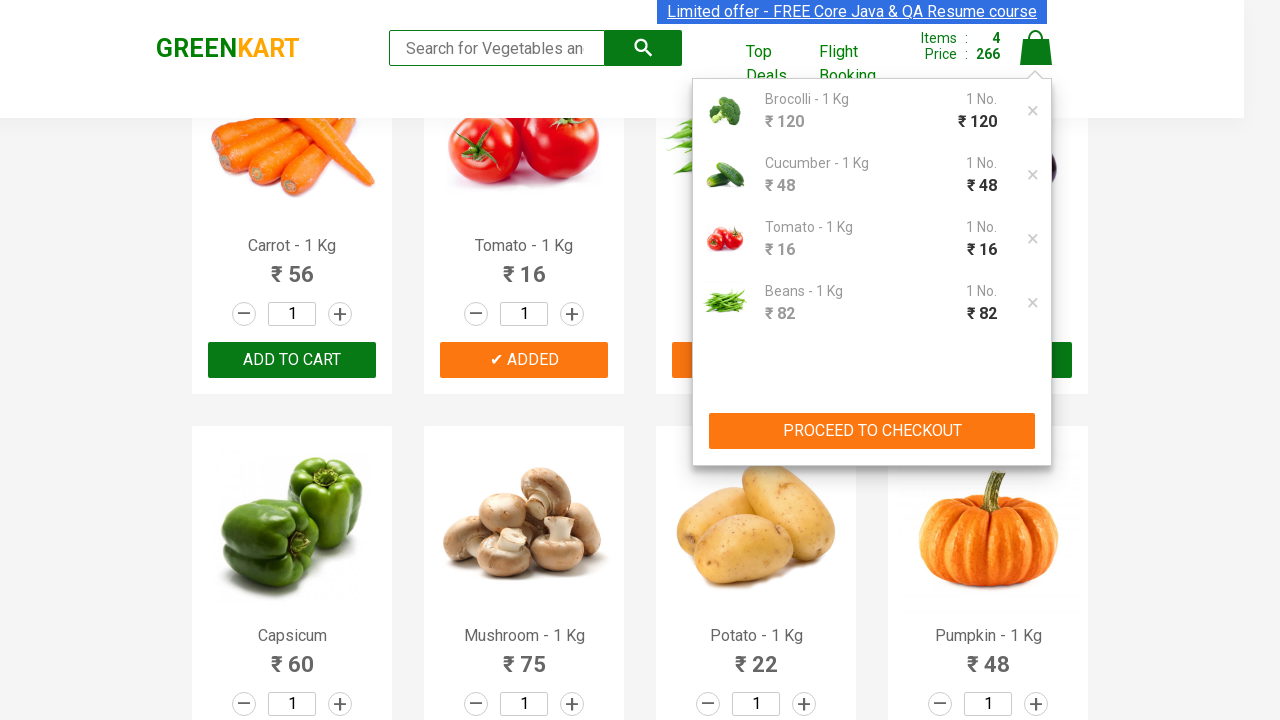

Clicked checkout button in cart preview at (872, 431) on xpath=//div[@class='cart-preview active']//child::div[@class='action-block']/but
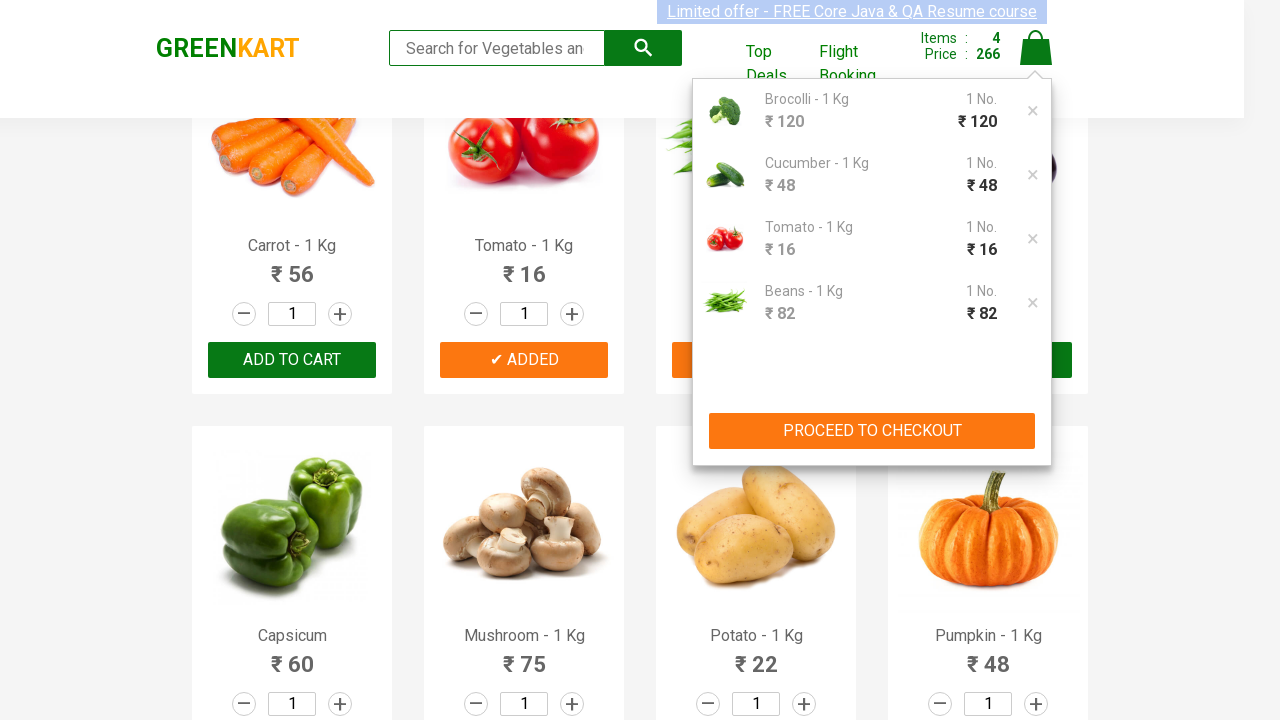

Promo code input field became visible
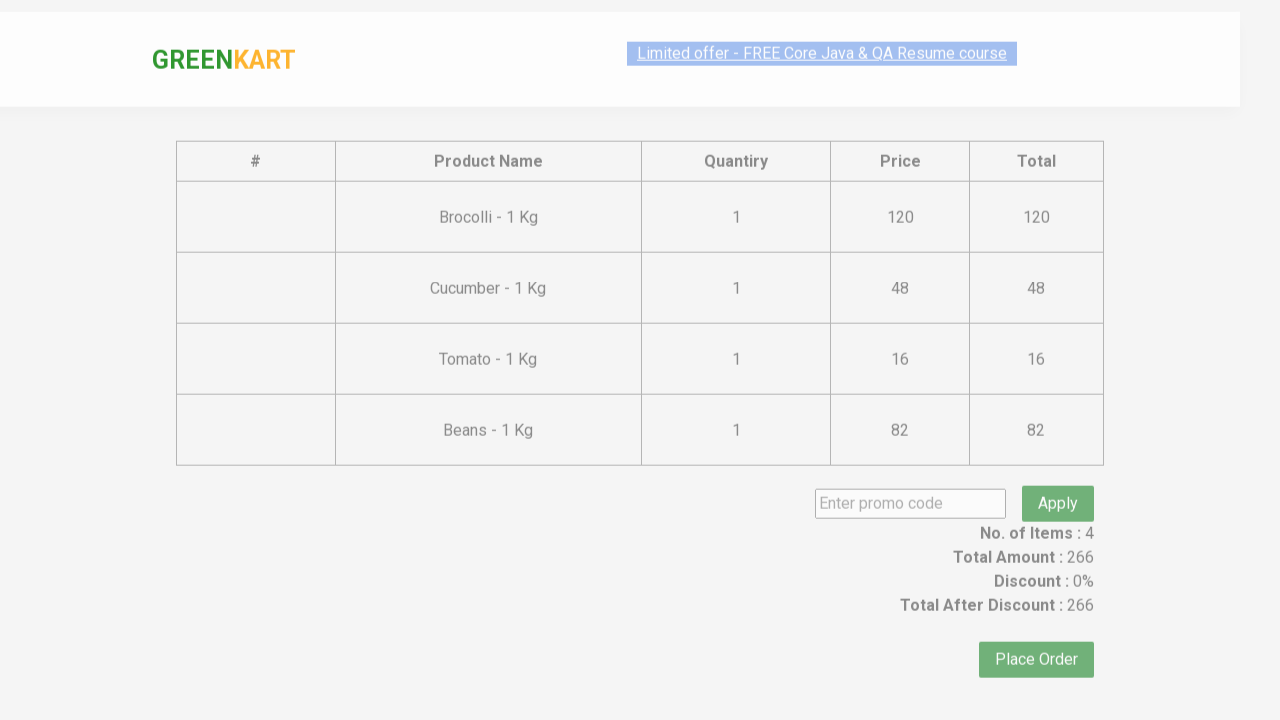

Entered promo code 'rahulshettyacademy' on //div[@class='promoWrapper']//input
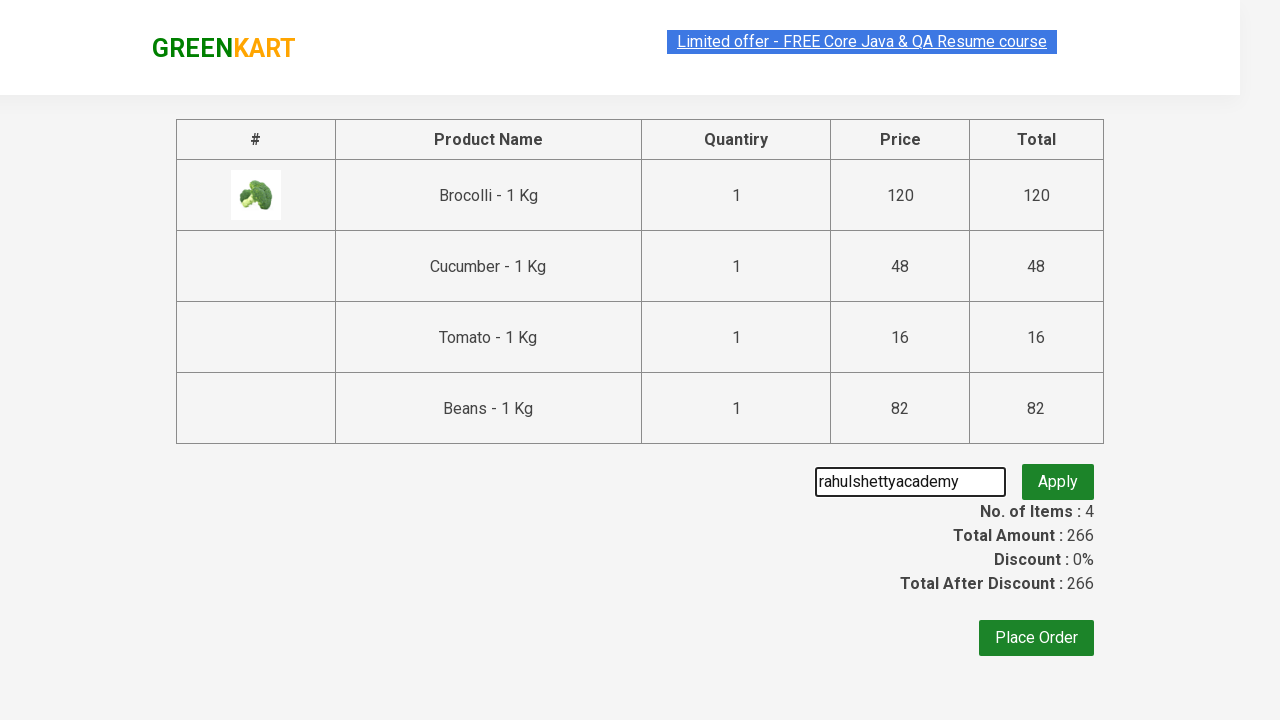

Clicked Apply button for promo code at (1058, 477) on xpath=//div[@class='promoWrapper']//button
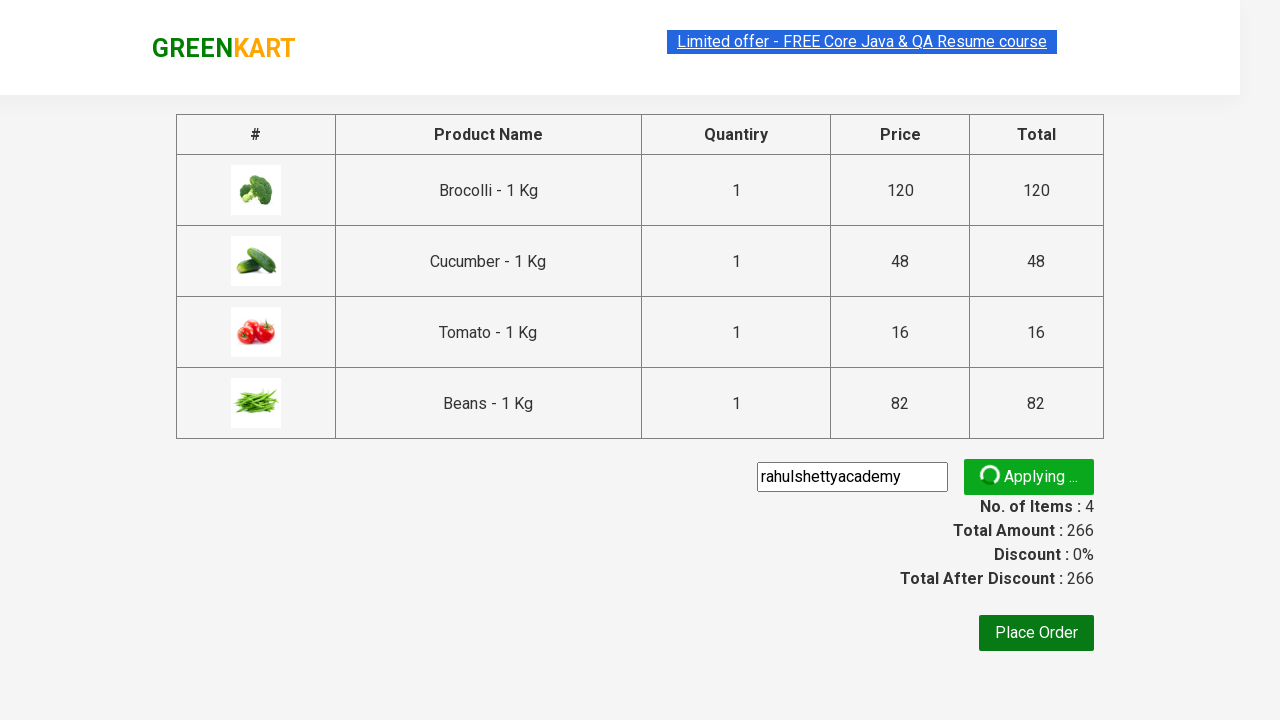

Promo info message appeared
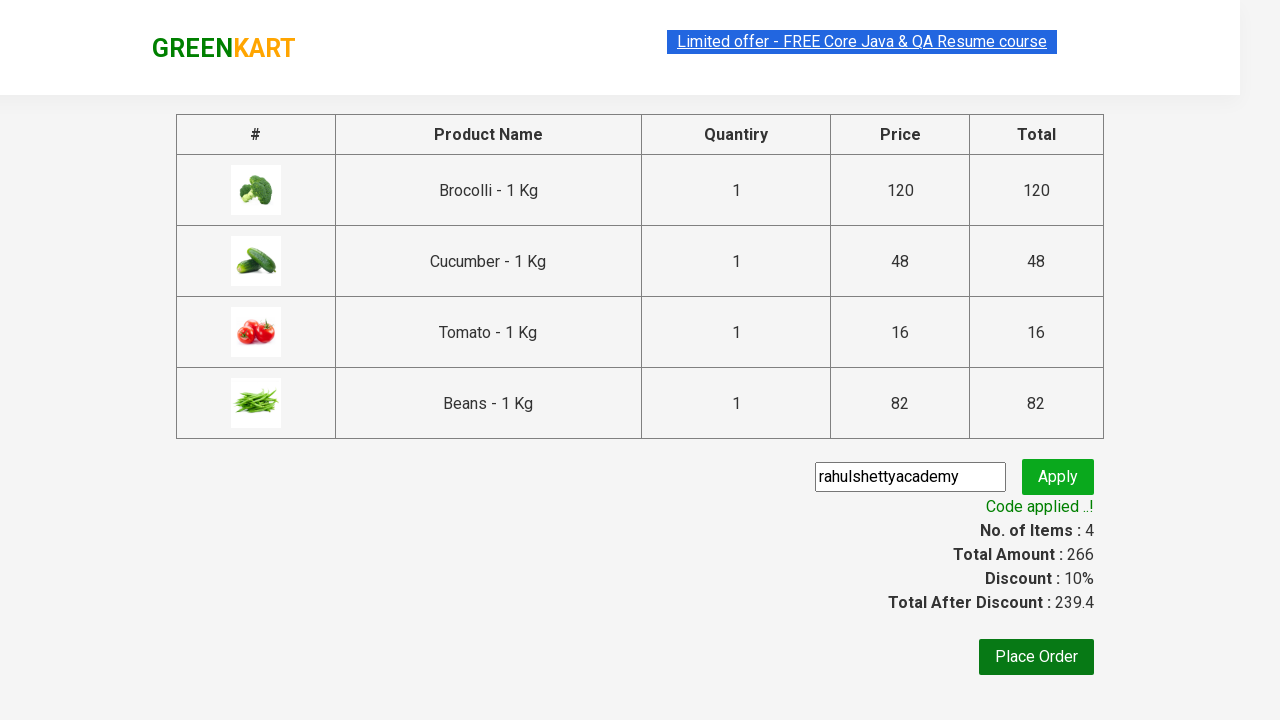

Retrieved promo message: Code applied ..!
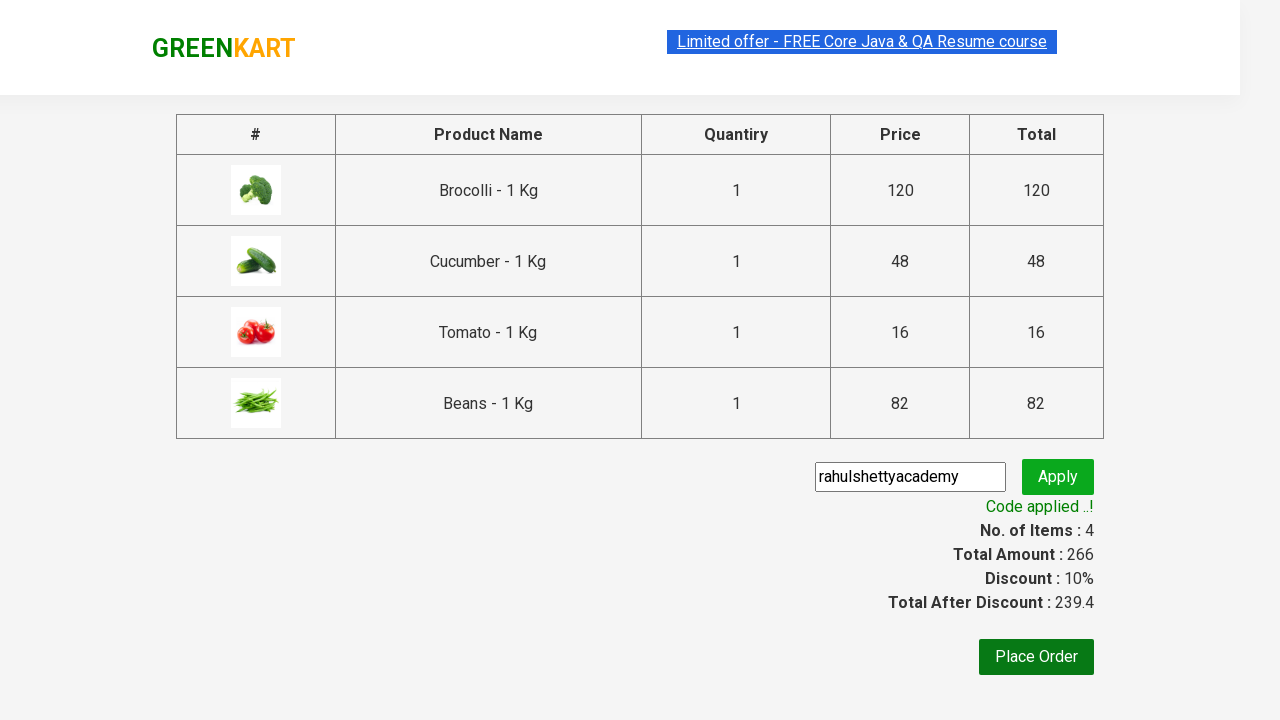

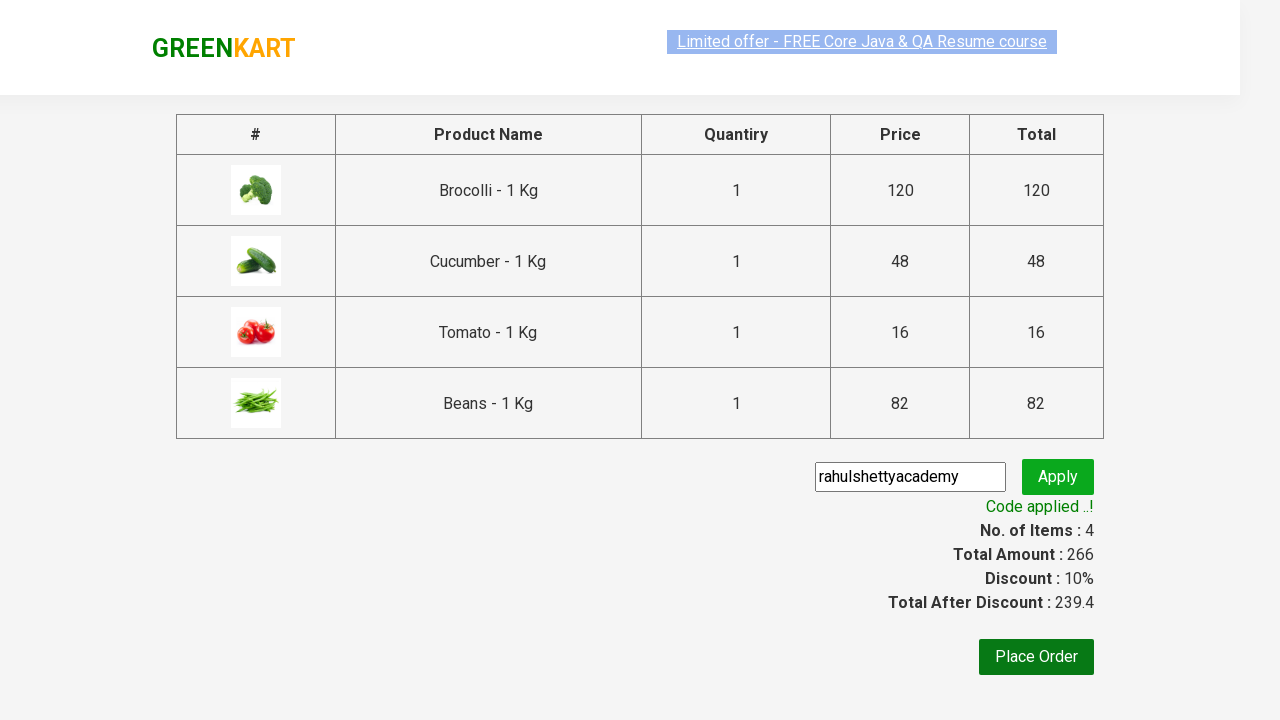